Tests opening a new browser tab, switching to it, closing it, and switching back to the original tab

Starting URL: http://www.qaclickacademy.com/practice.php

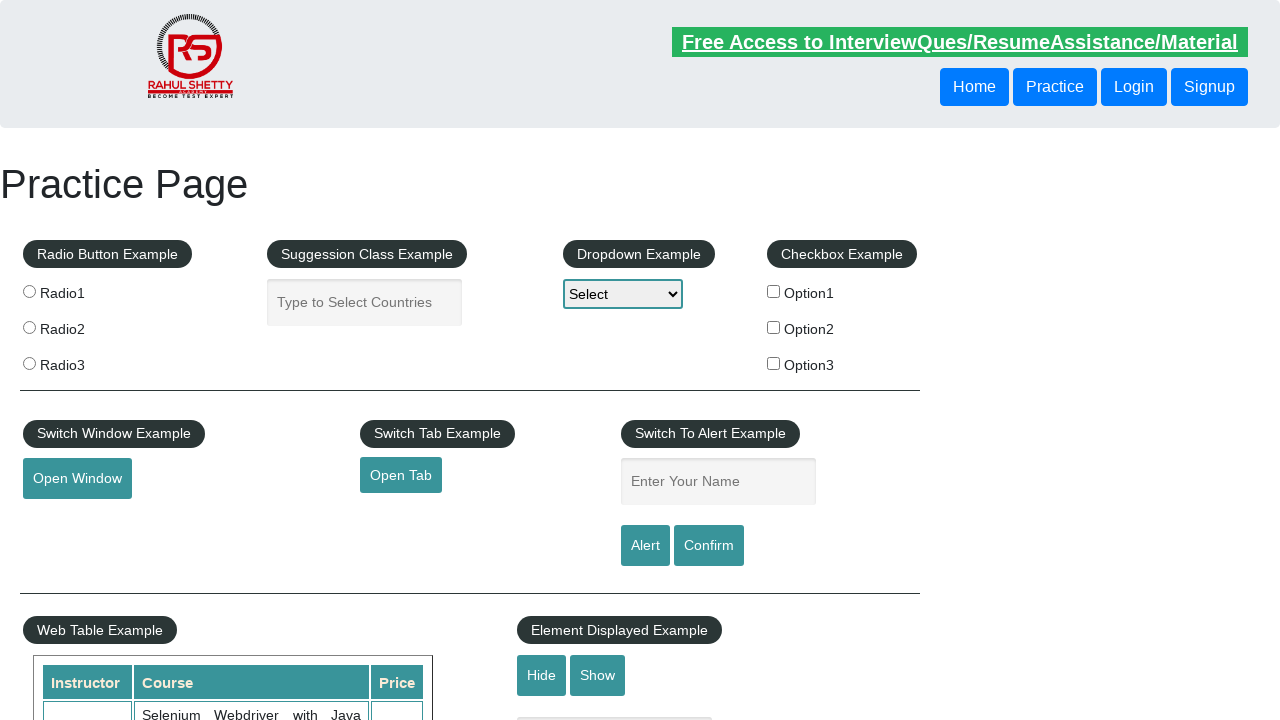

Clicked button to open new tab at (401, 475) on #opentab
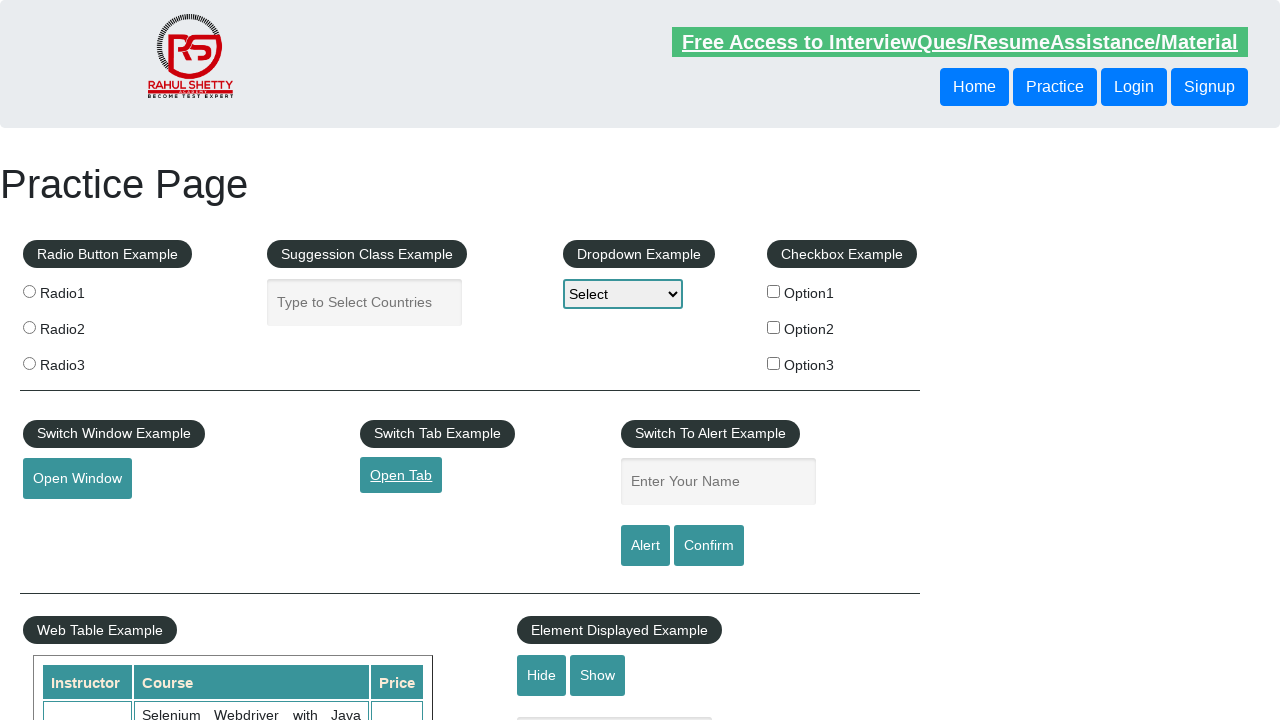

New page object obtained from context
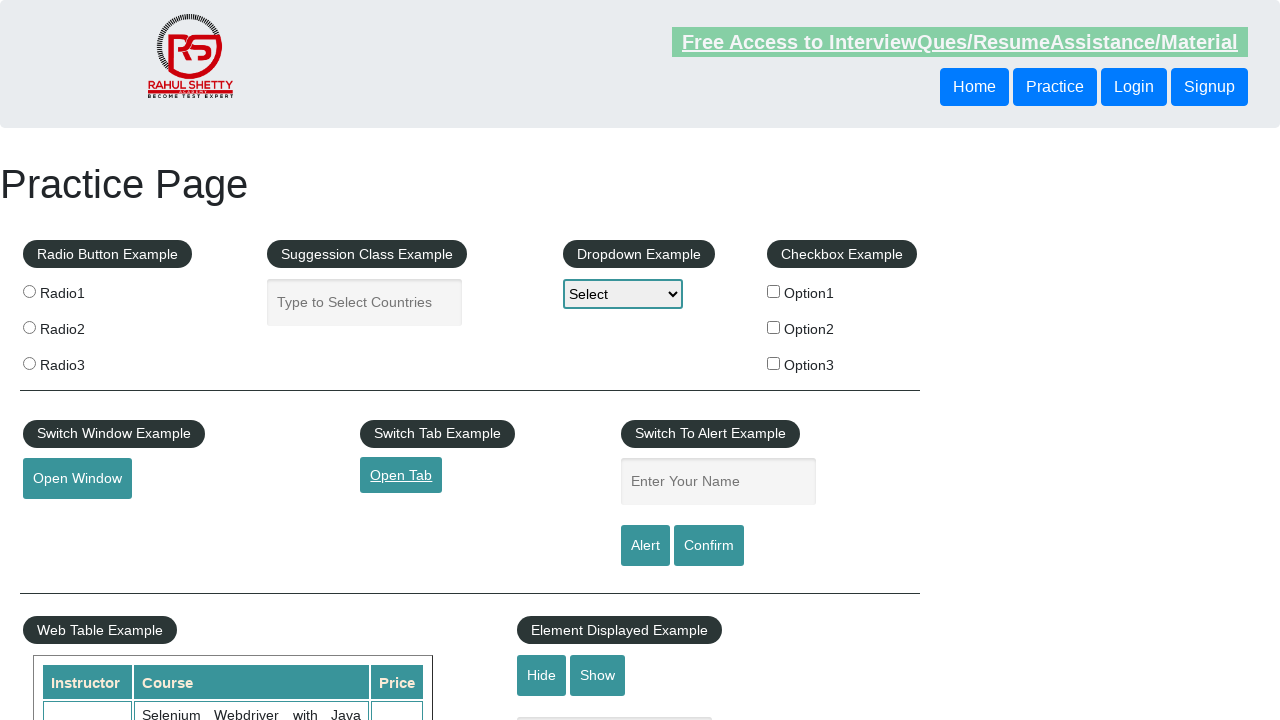

New tab loaded completely
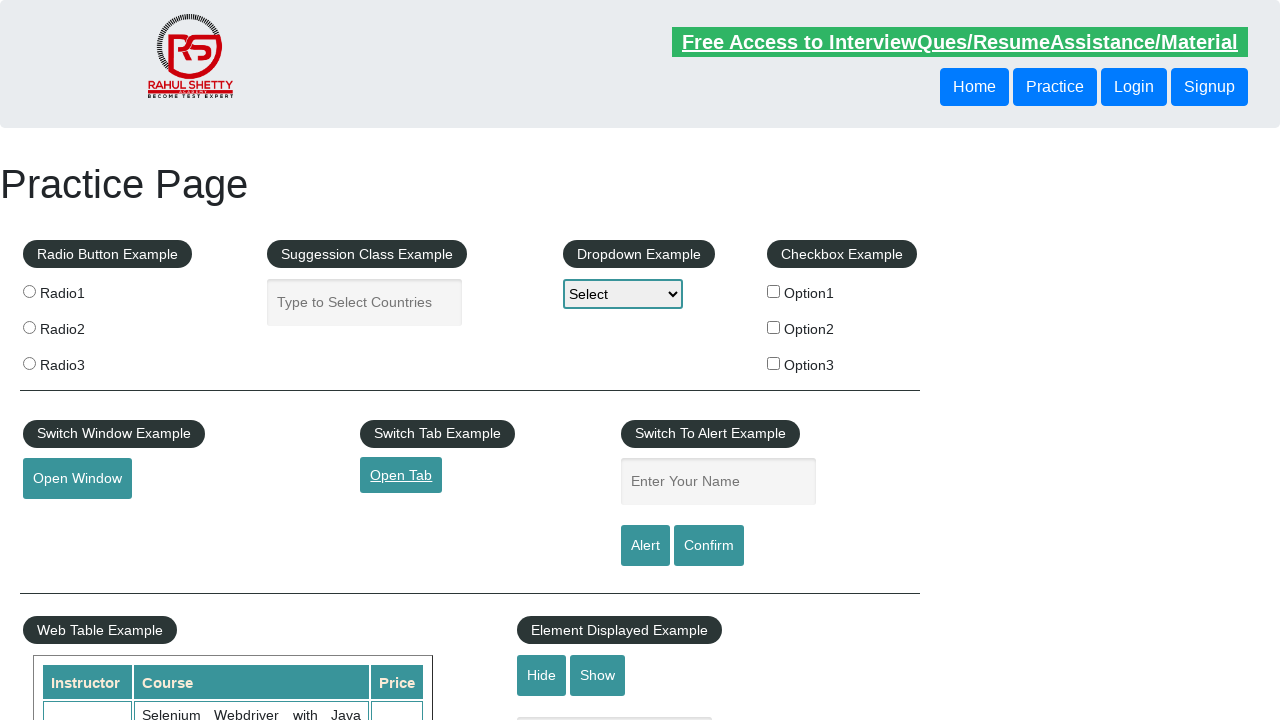

Closed the new tab
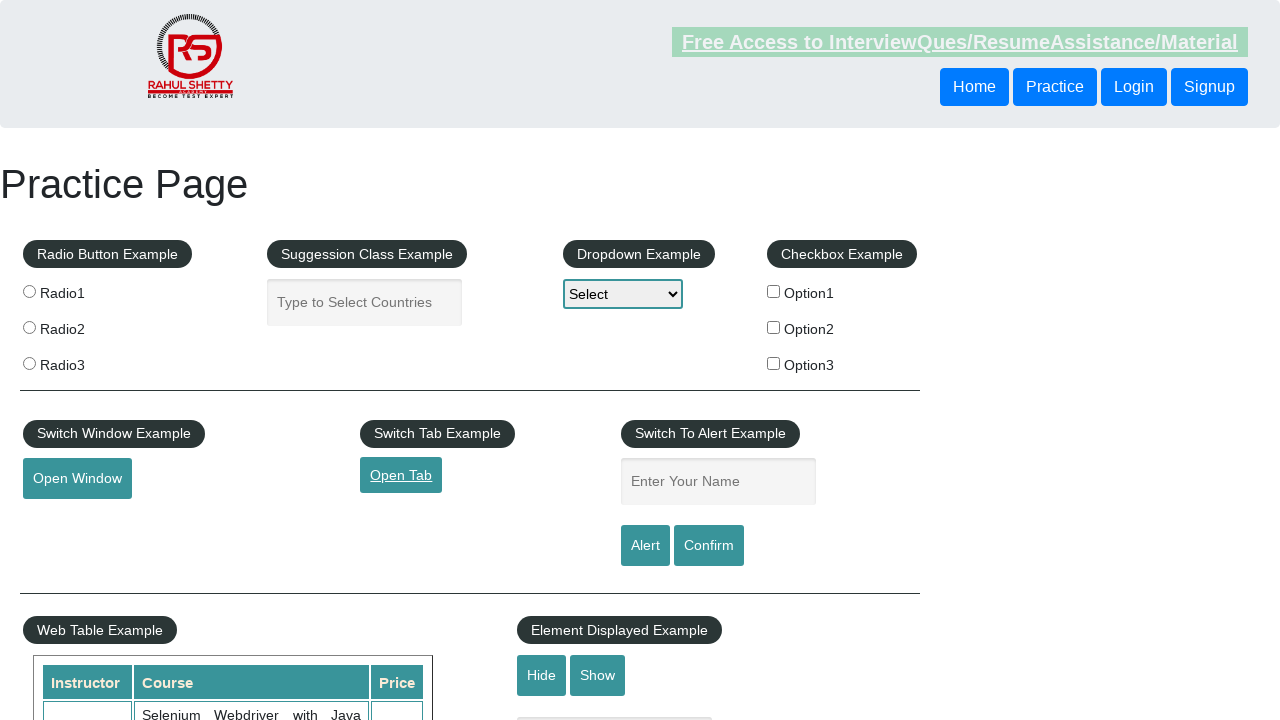

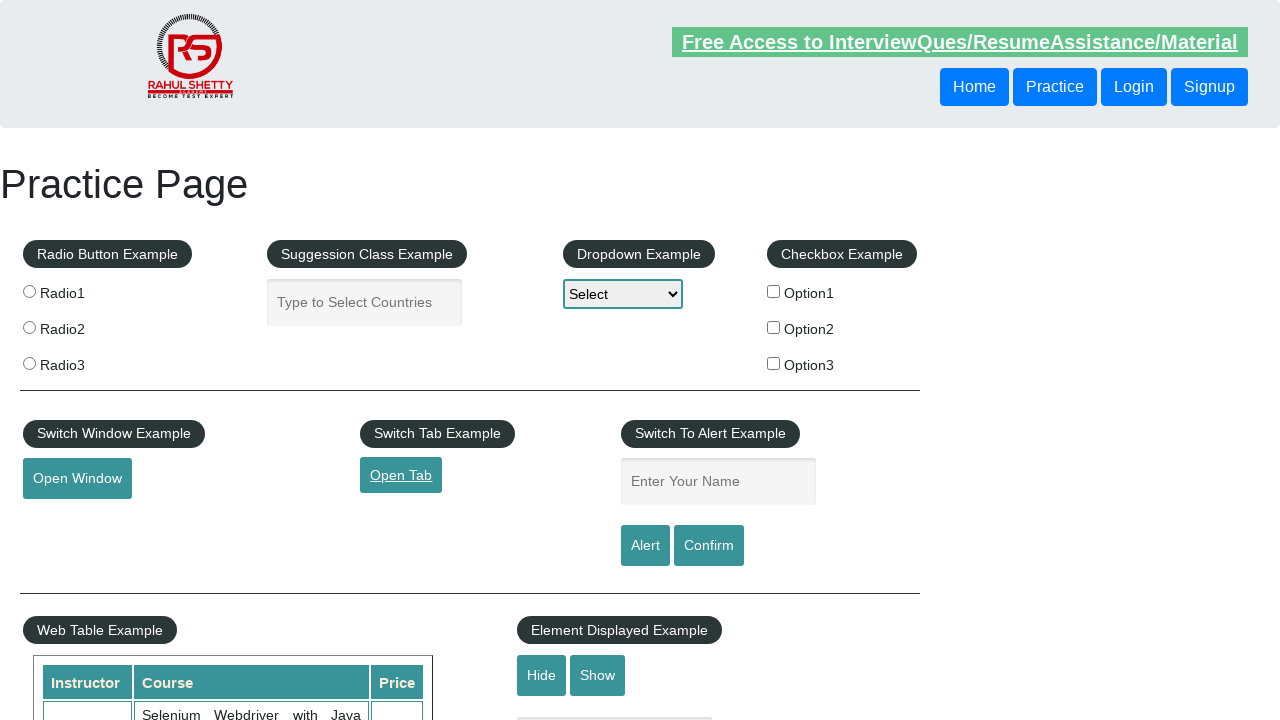